Tests various window scrolling operations including scrolling up, down, to specific positions, and to the bottom of the page

Starting URL: https://www.hyrtutorials.com/p/window-handles-practice.html

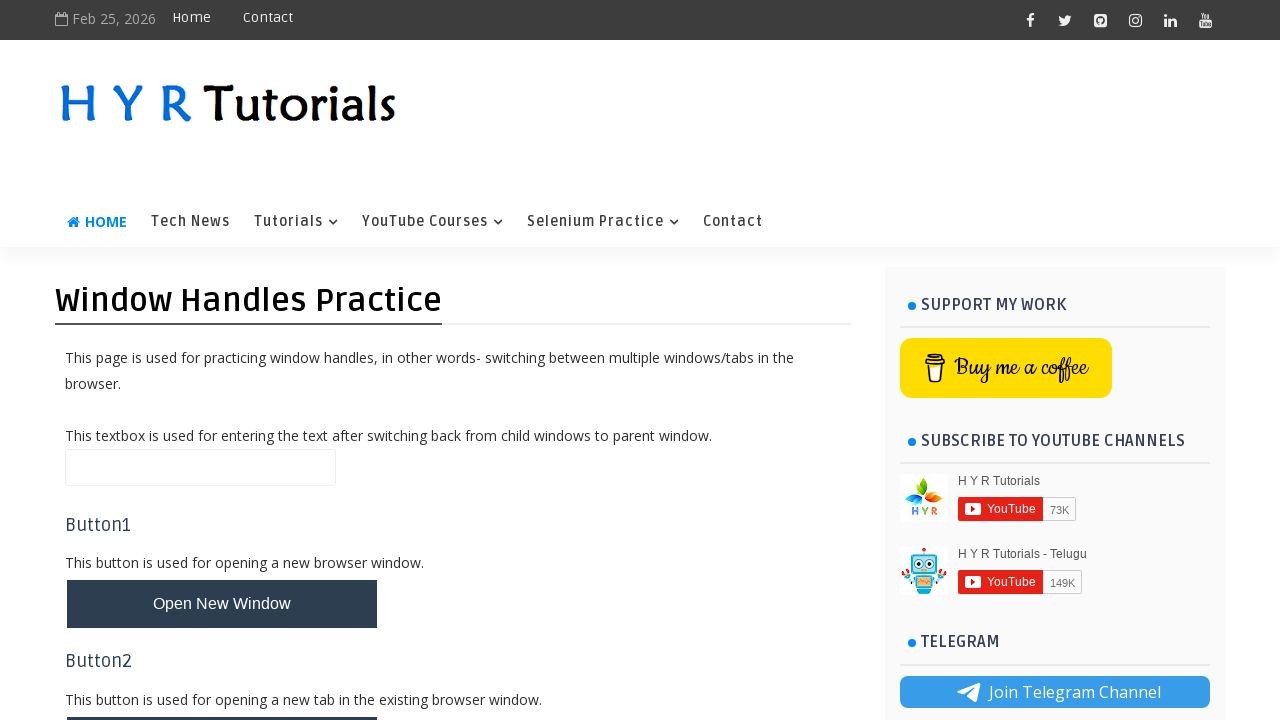

Scrolled down 500 pixels from top using scrollTo(0, 500)
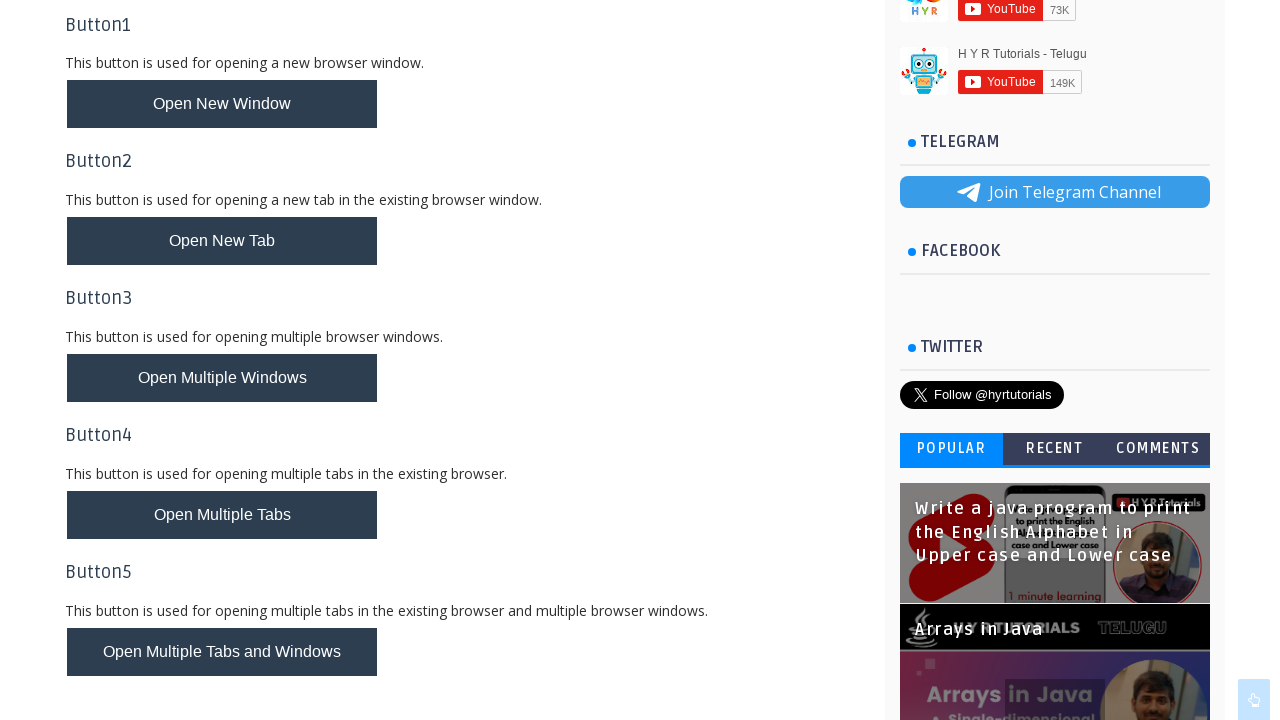

Waited 3 seconds after scrolling down
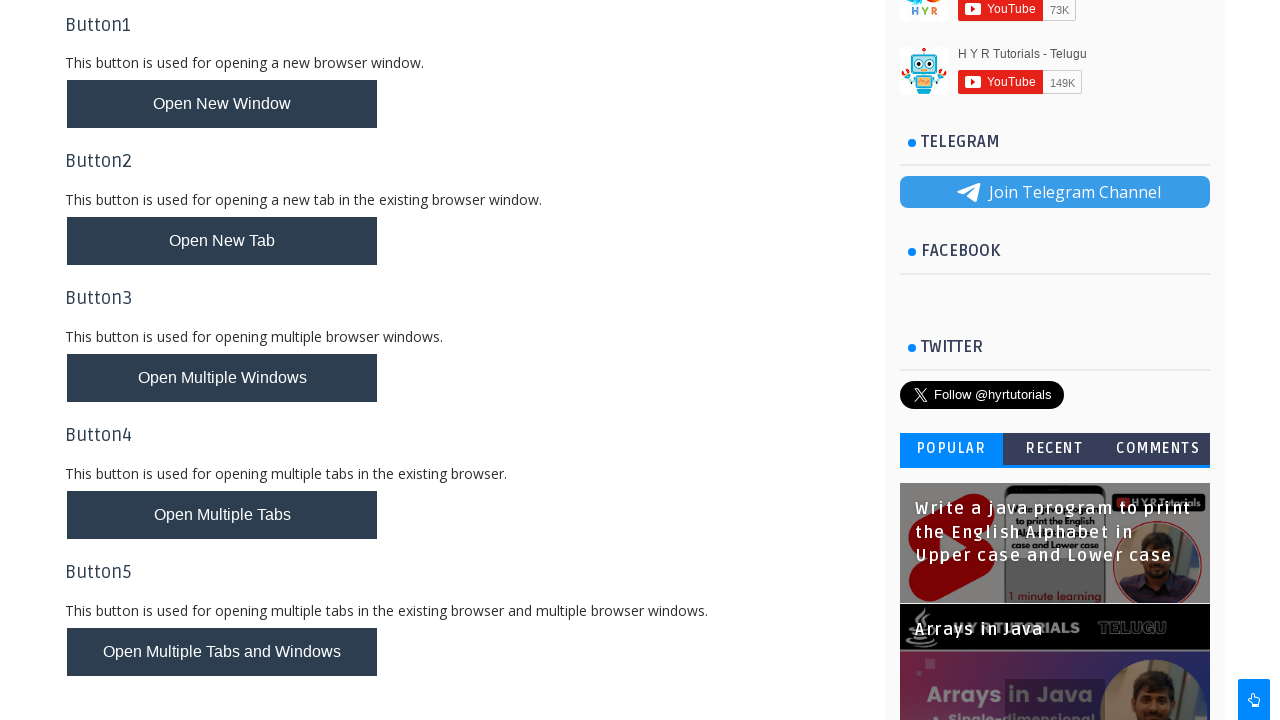

Scrolled back up to top using scrollTo(0, -500)
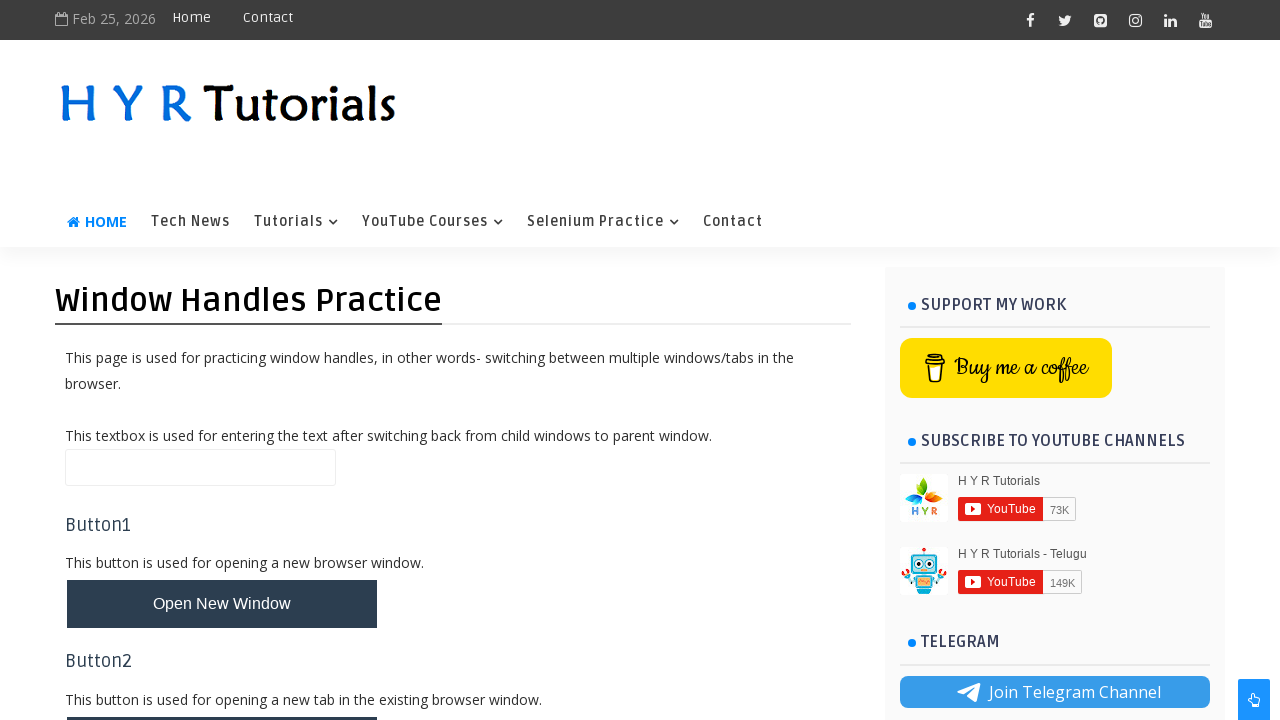

Waited 2 seconds after scrolling up
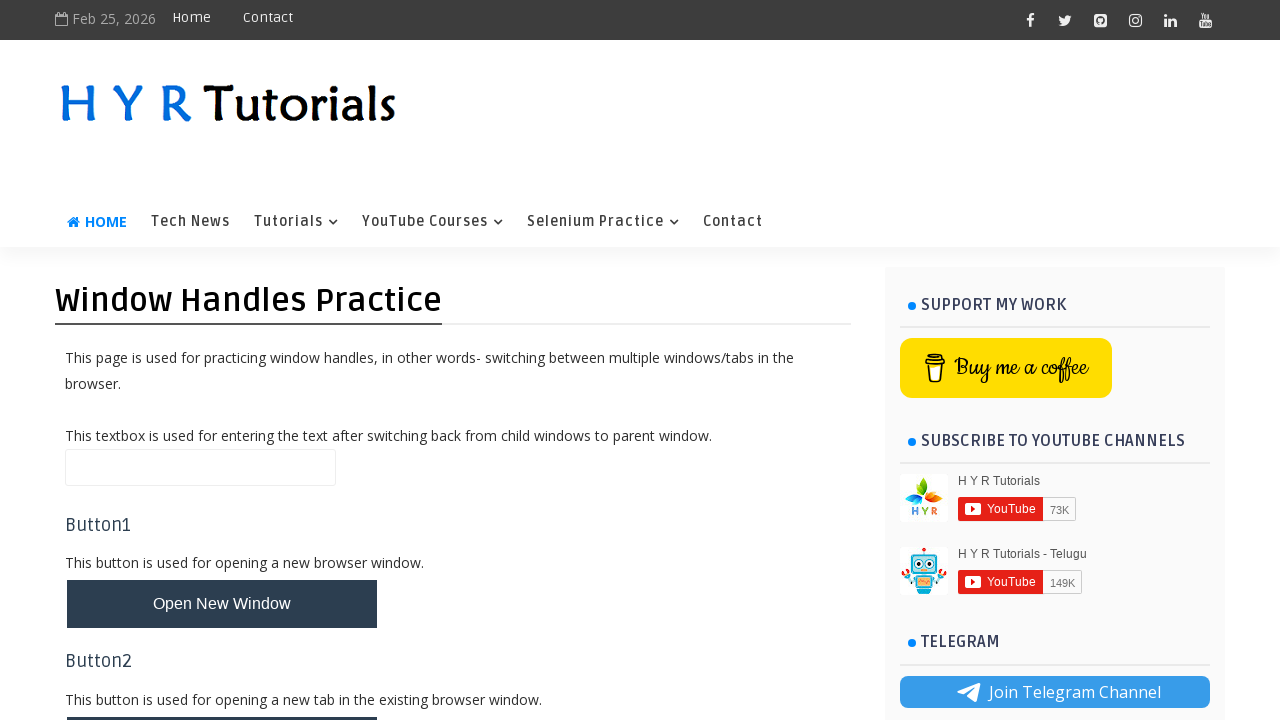

Scrolled down 500 pixels relative to current position using scrollBy(0, 500)
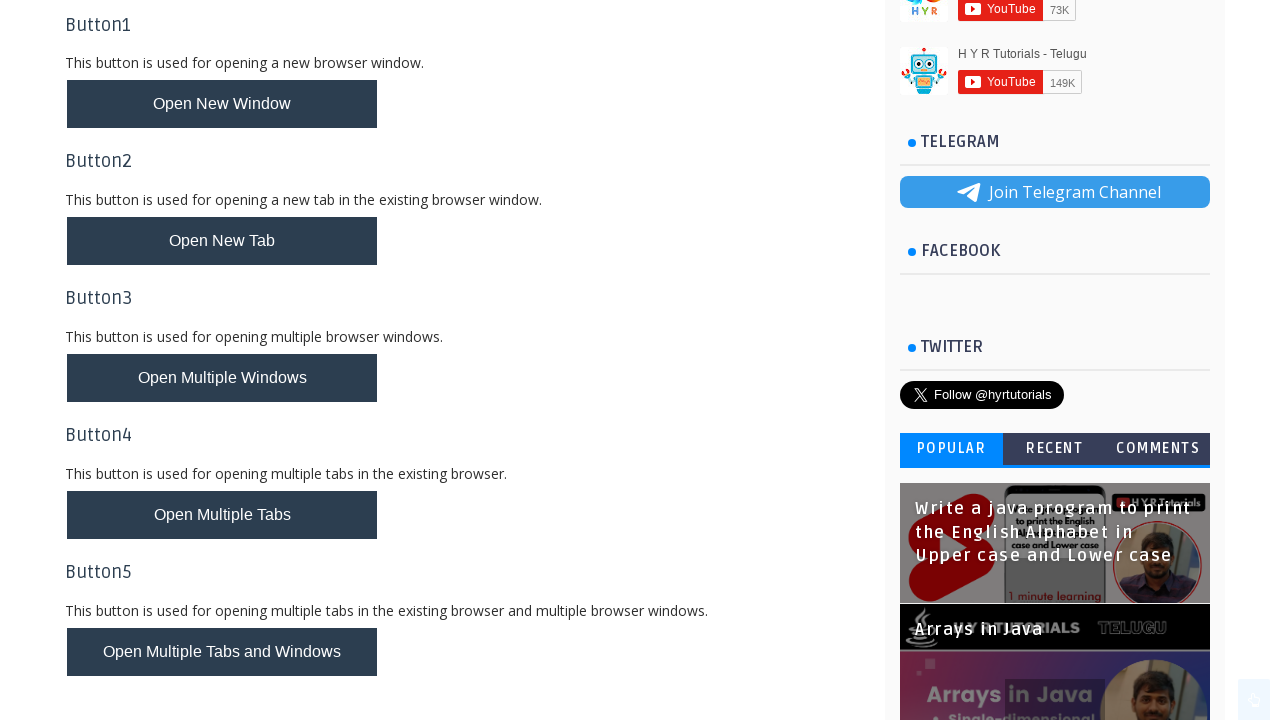

Waited 3 seconds after relative scroll down
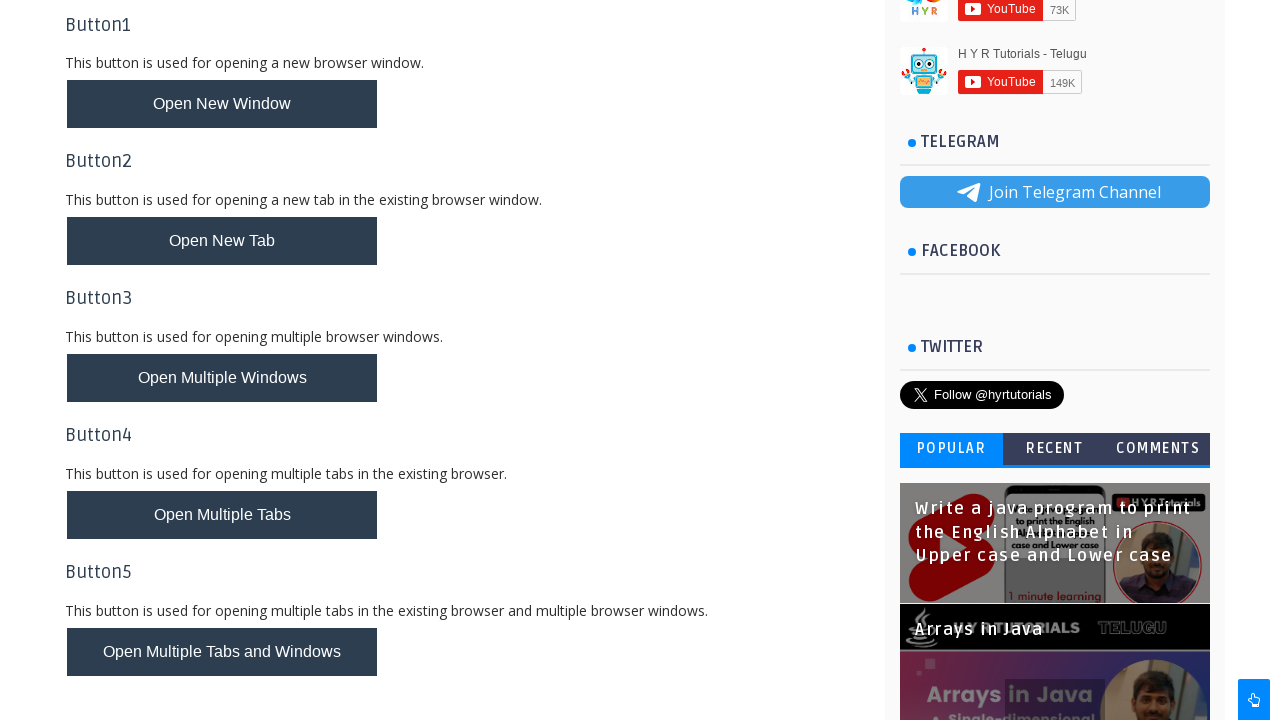

Scrolled up 500 pixels relative to current position using scrollBy(0, -500)
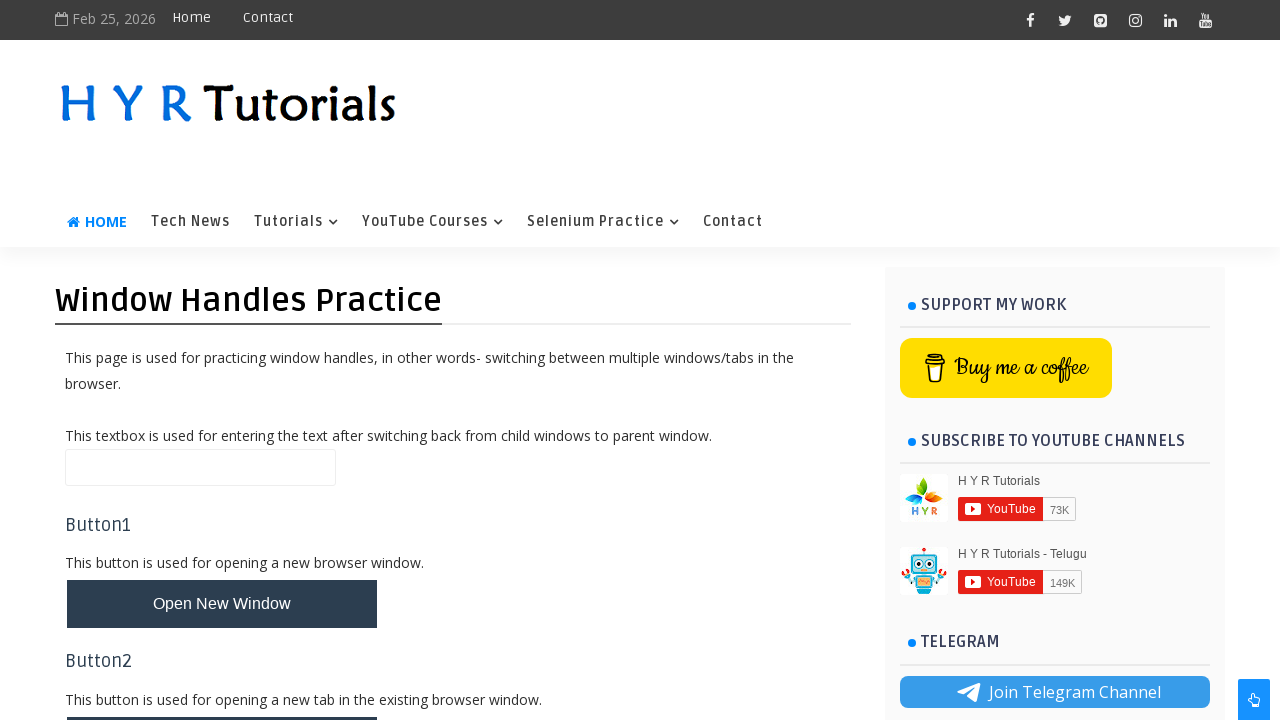

Waited 3 seconds after relative scroll up
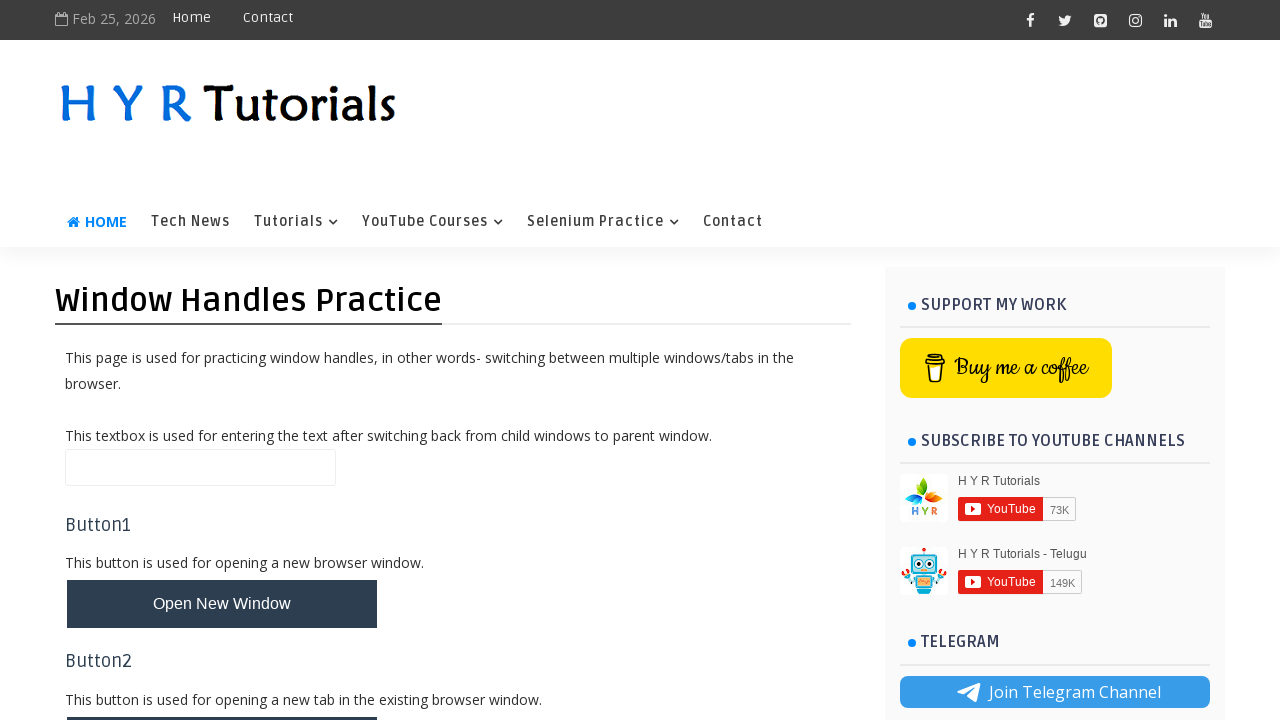

Scrolled to the bottom of the page using document.body.scrollHeight
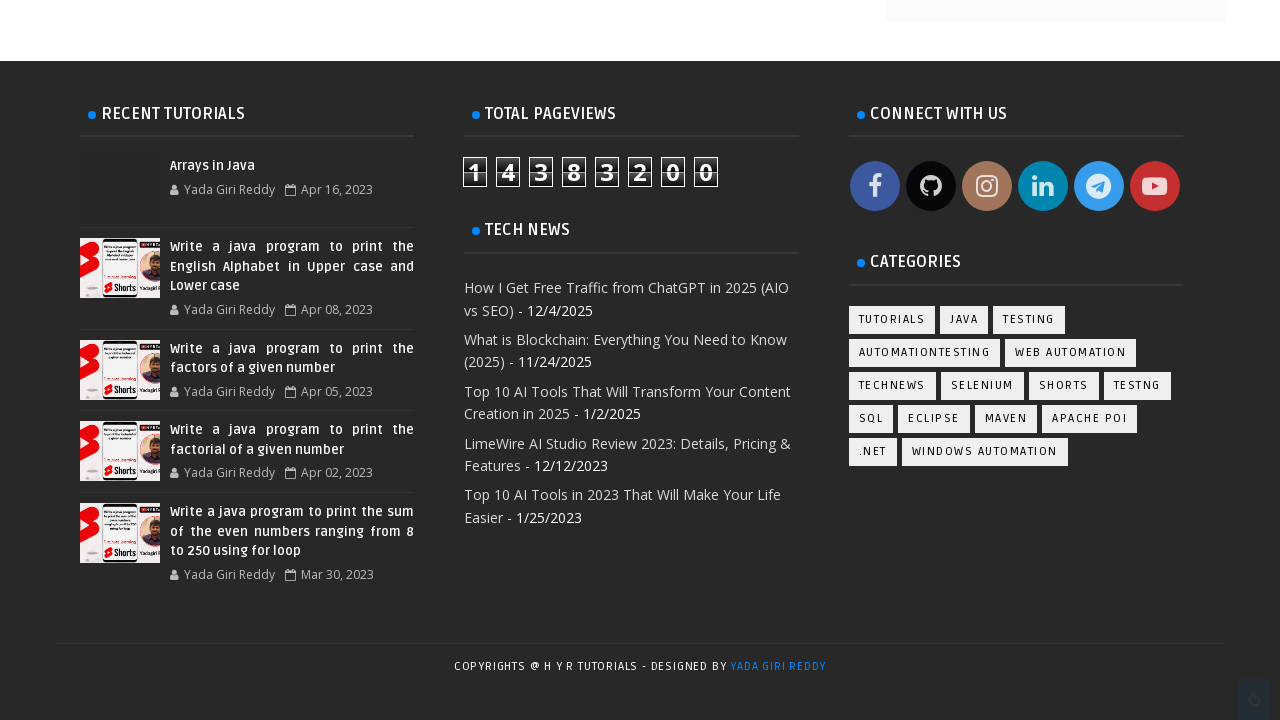

Waited 3 seconds after scrolling to bottom
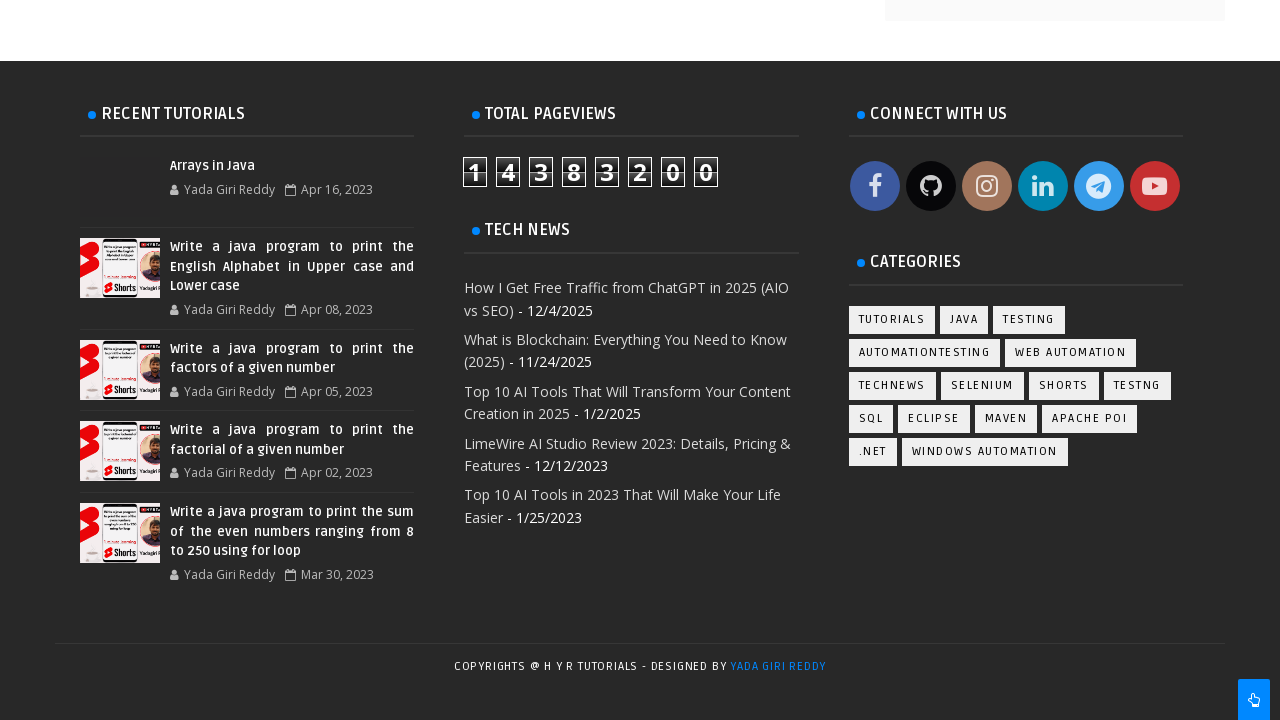

Refreshed the page using history.go()
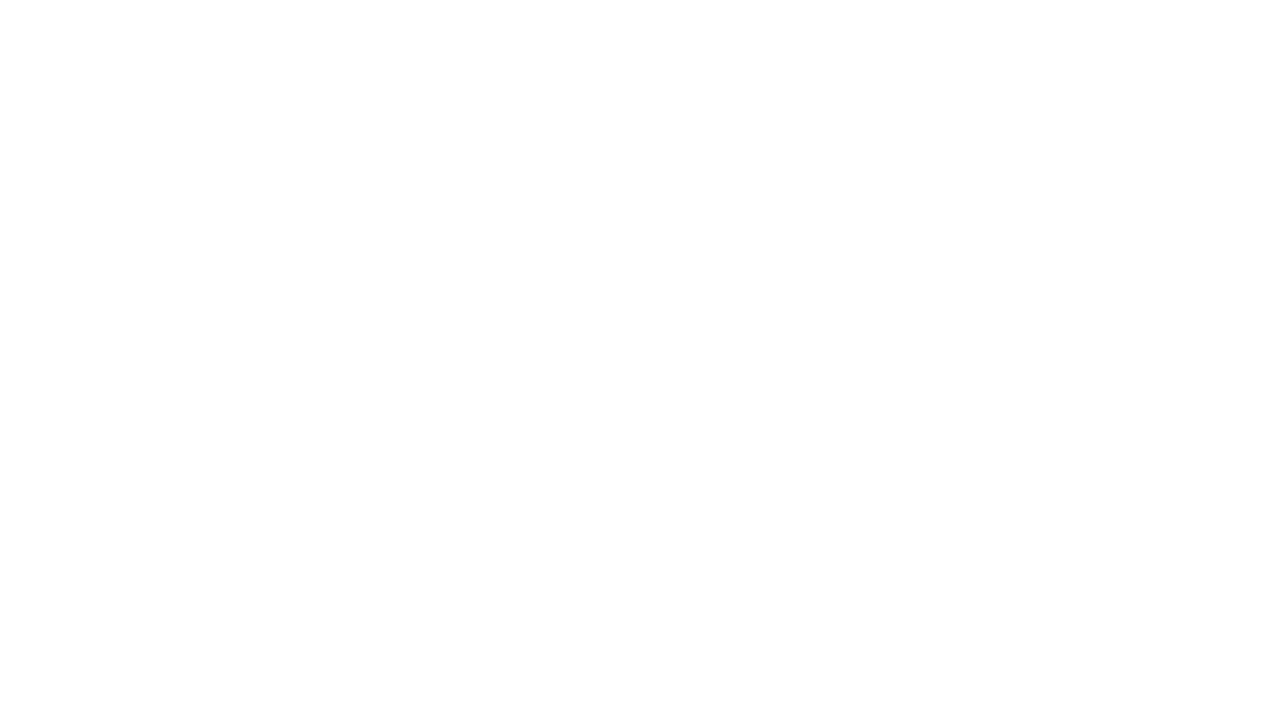

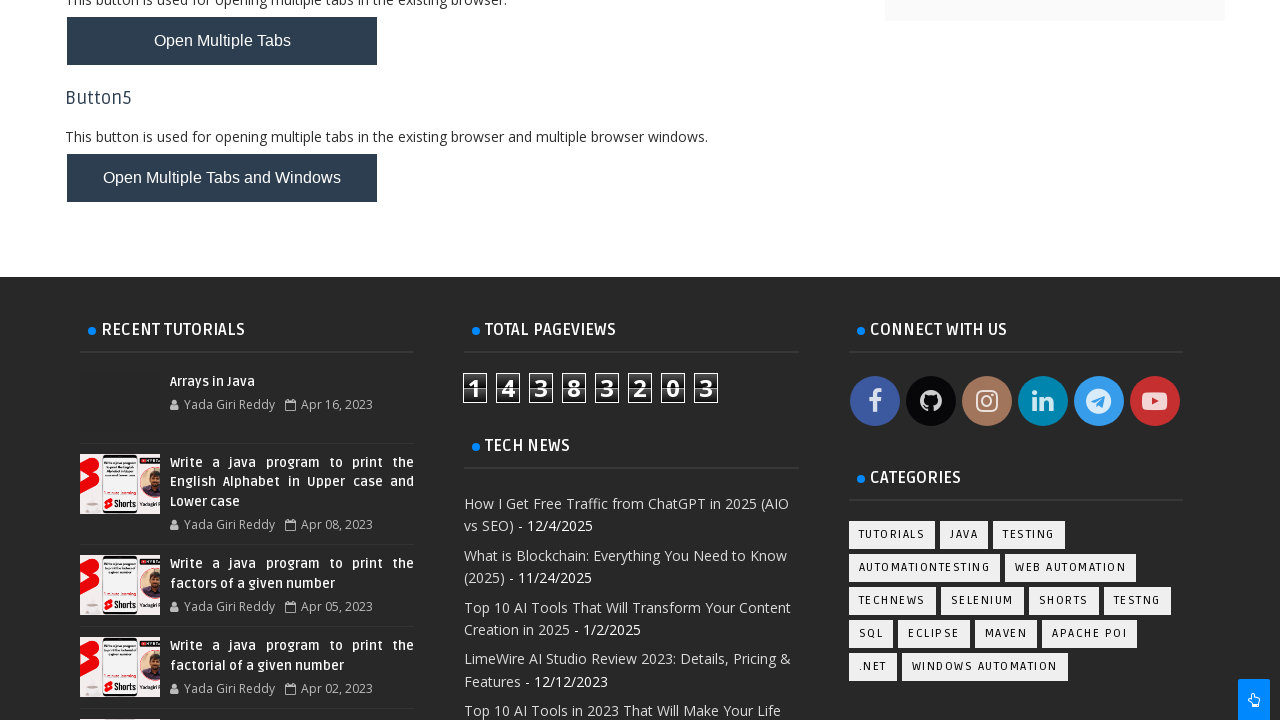